Tests file download functionality by navigating to a download page and clicking a download link, then verifying the download completes.

Starting URL: https://www.selenium.dev/selenium/web/downloads/download.html

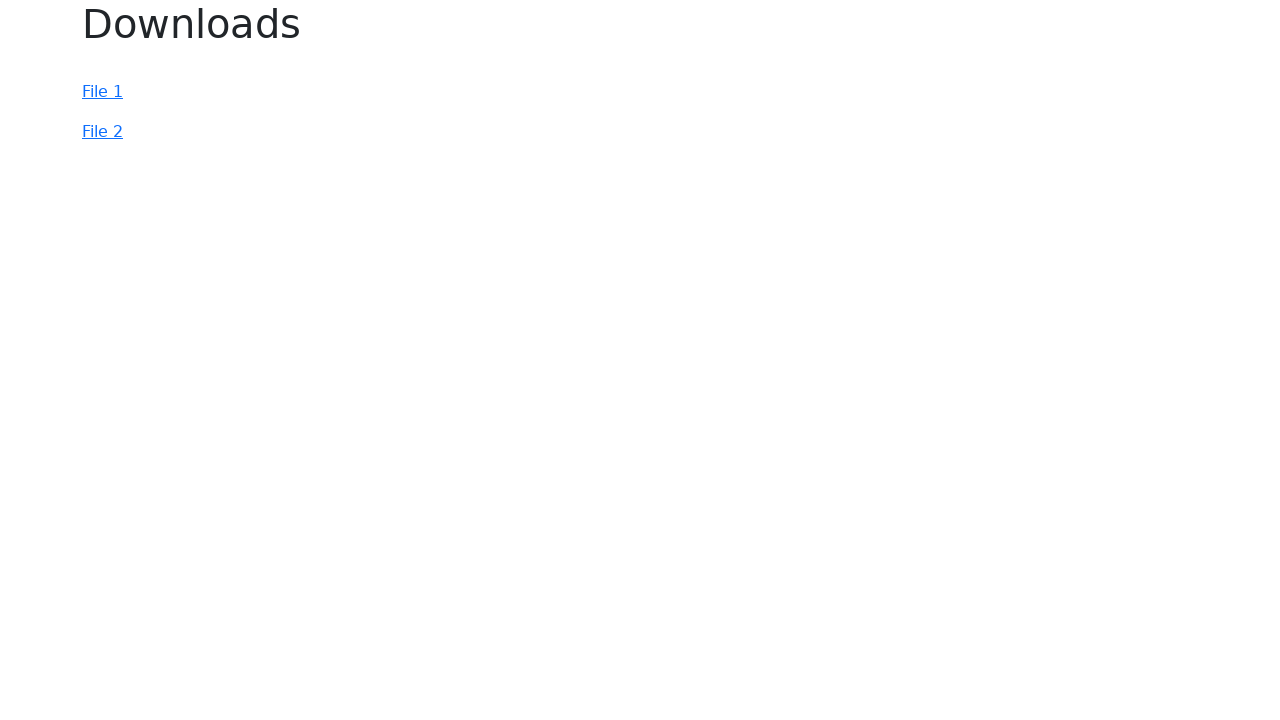

Clicked the download link (file-2) at (102, 132) on #file-2
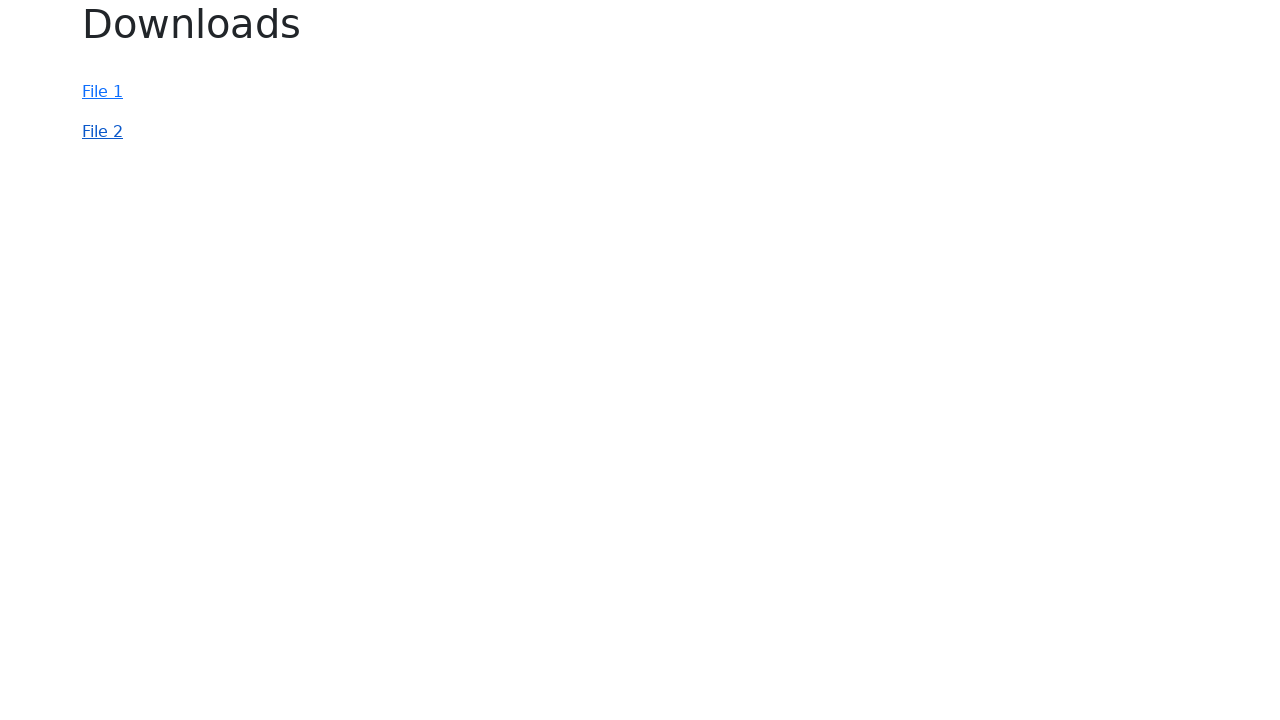

Download initiated and completed at (102, 132) on #file-2
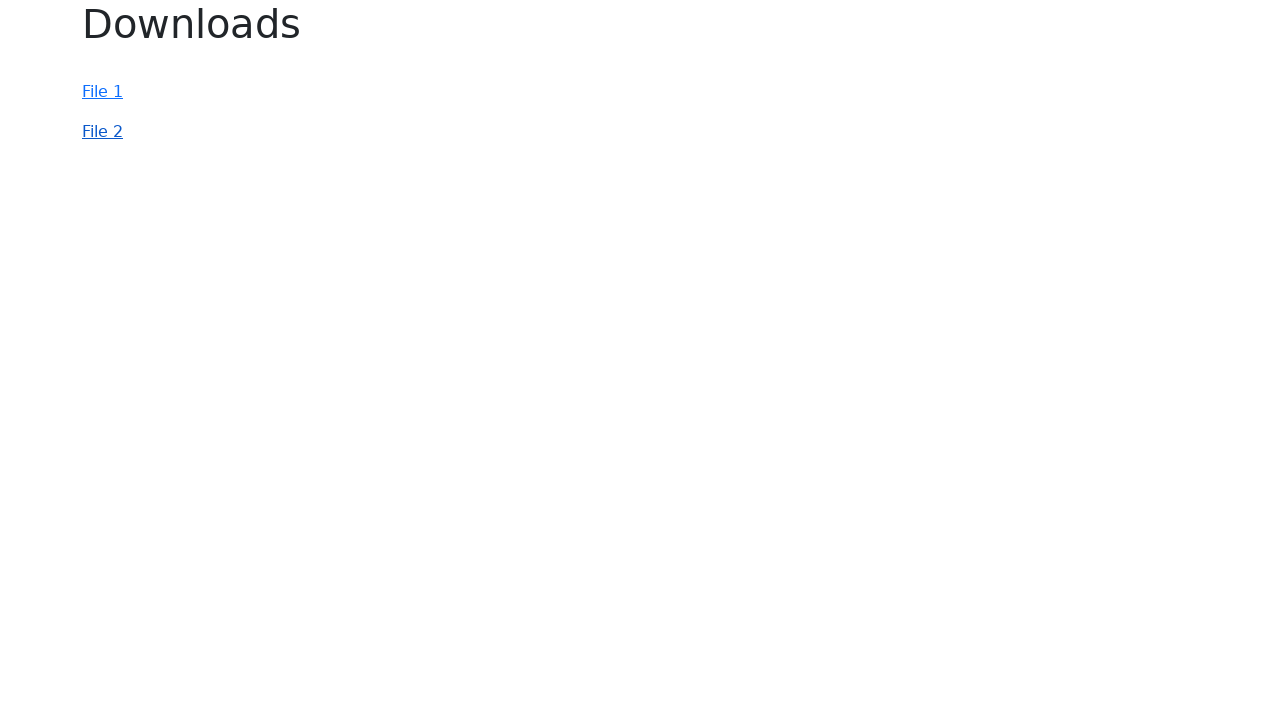

Retrieved download object from download event
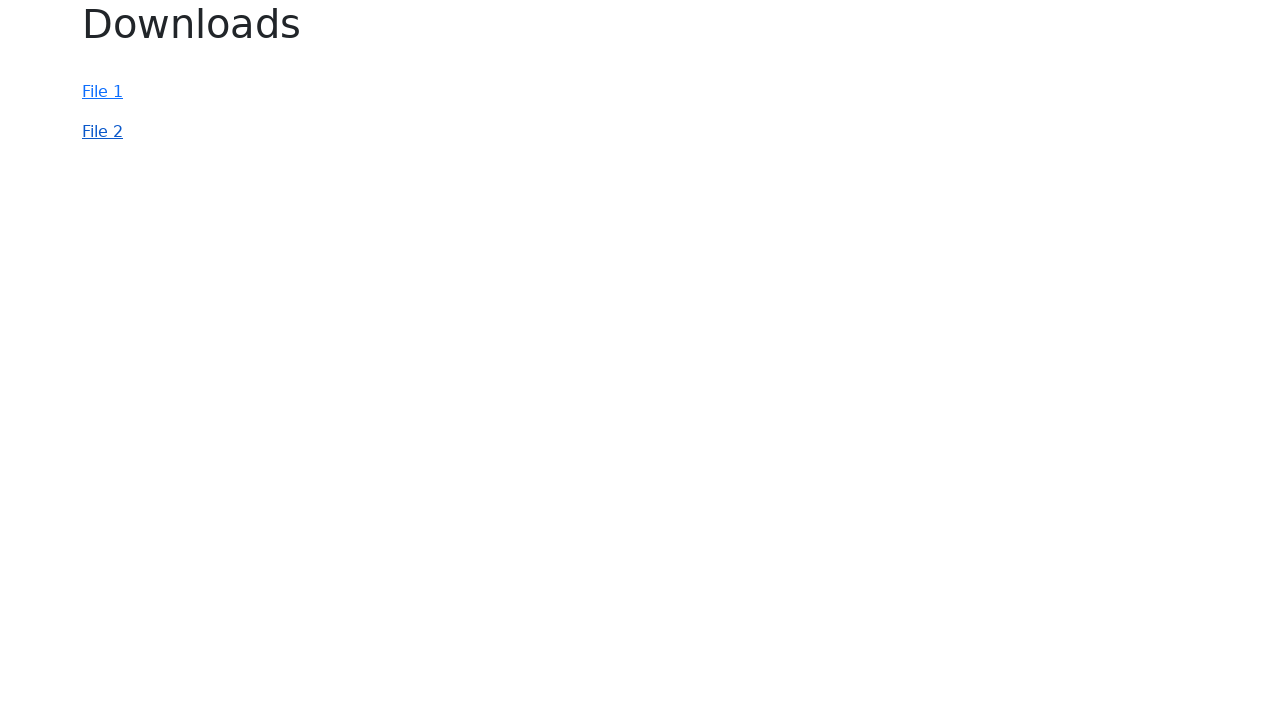

Verified download file path exists
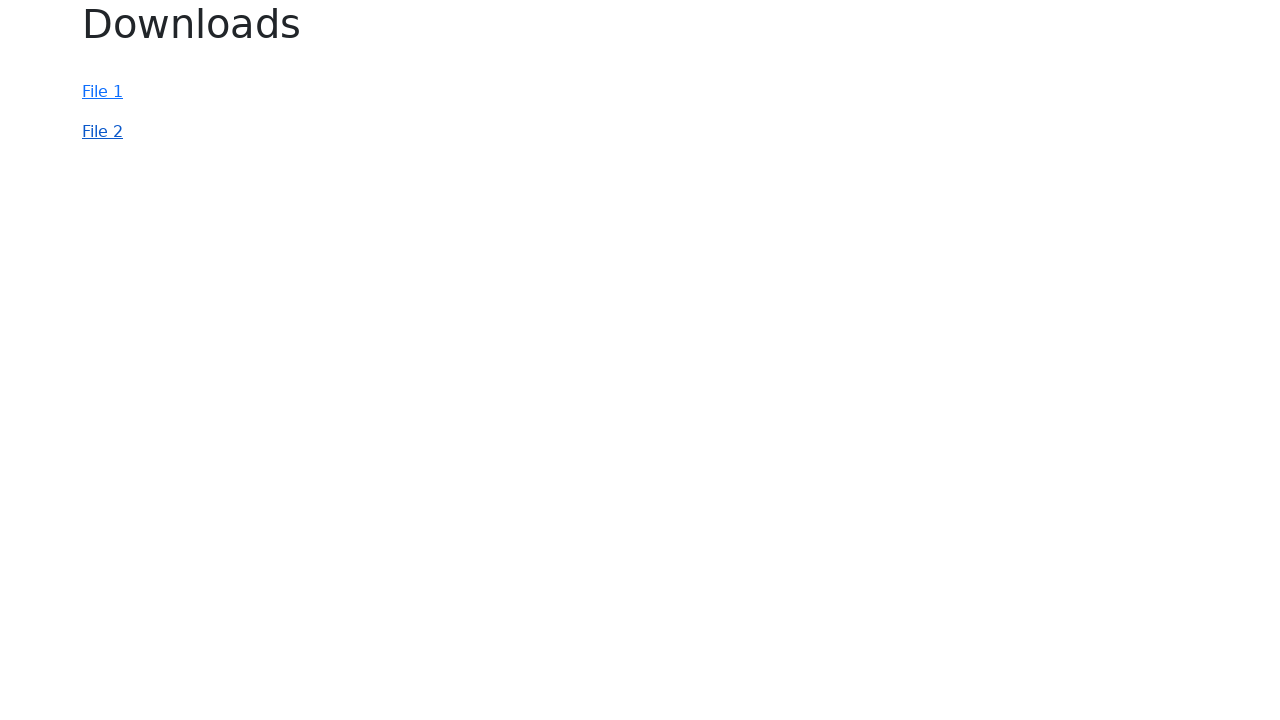

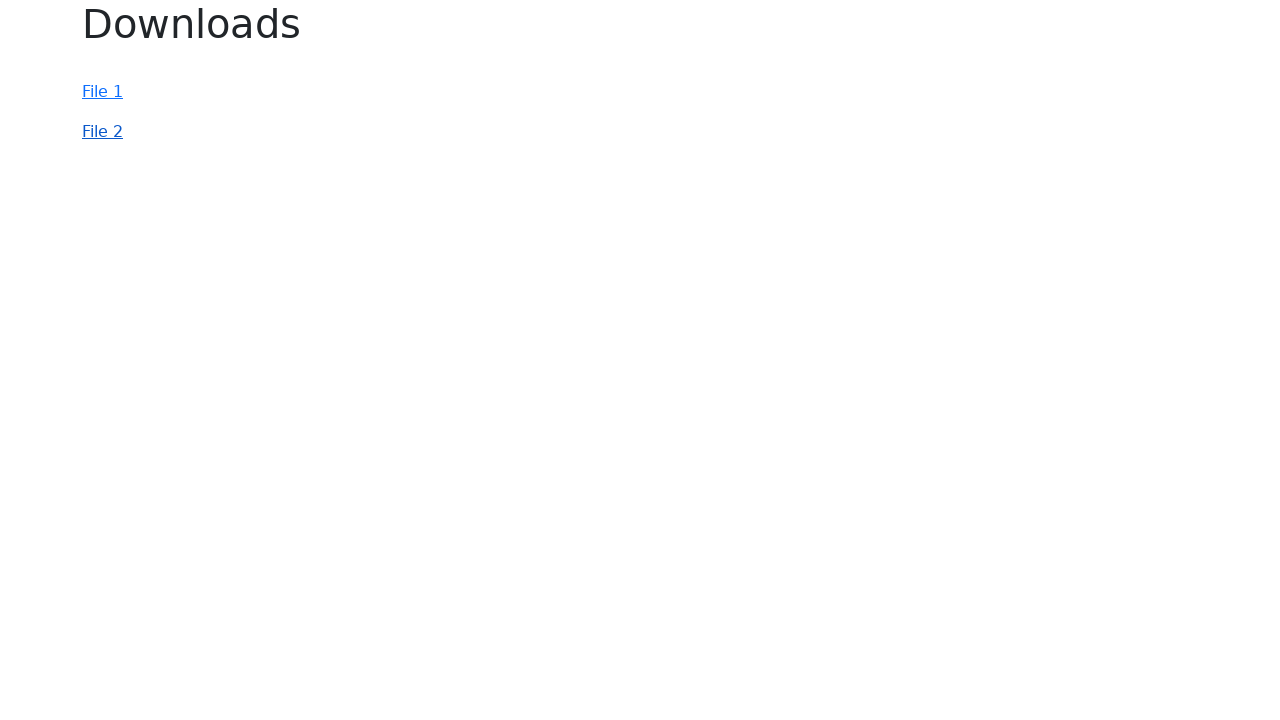